Tests the Modal Dialogs functionality on DEMOQA website by navigating to the Modal Dialogs section, opening and closing both small and large modals, and verifying their content is displayed correctly.

Starting URL: https://demoqa.com

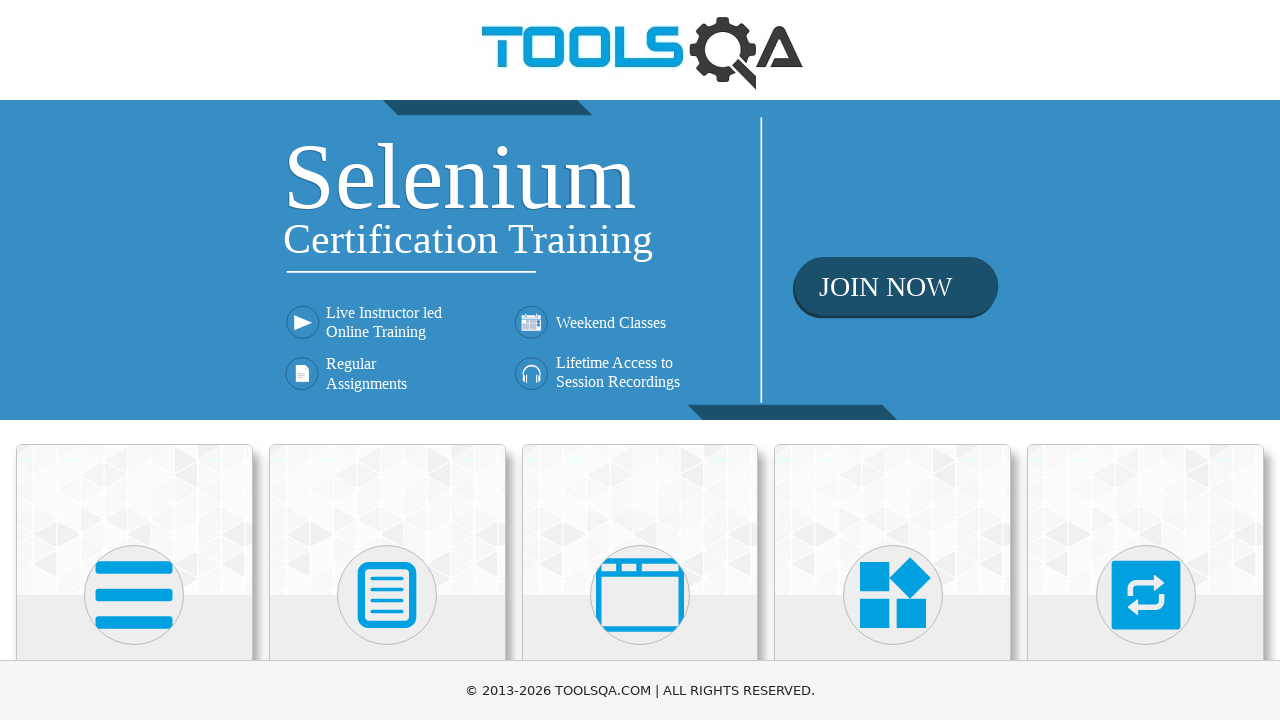

Scrolled down to reveal menu items
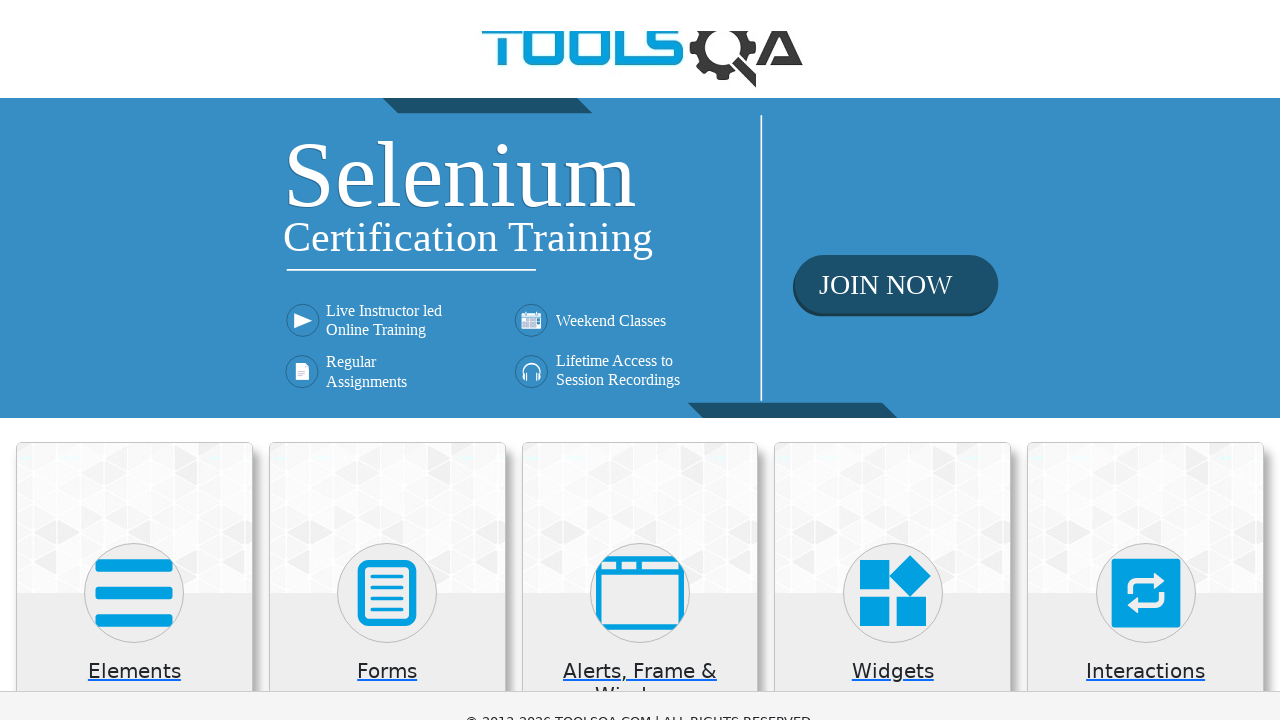

Clicked on 'Alerts, Frame & Windows' section at (640, 335) on xpath=//h5[normalize-space()='Alerts, Frame & Windows']
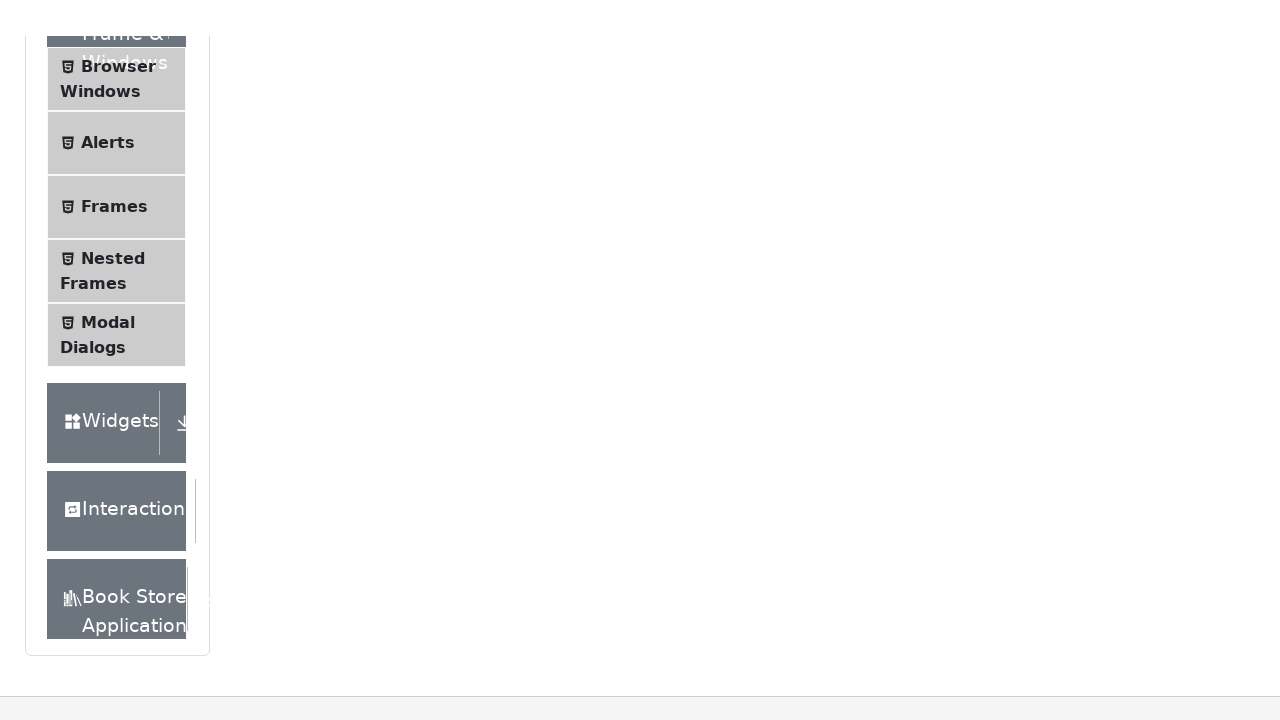

Clicked on 'Modal Dialogs' tab from the side menu at (108, 286) on xpath=//span[normalize-space()='Modal Dialogs']
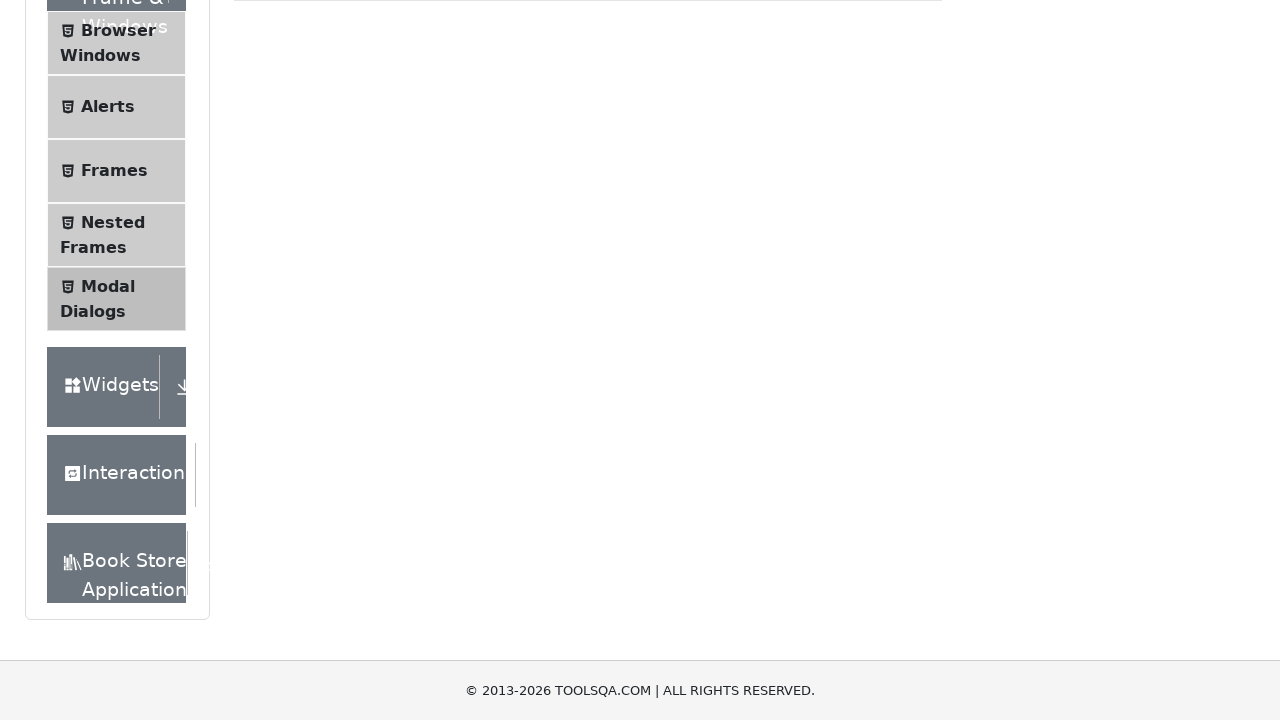

Modal Dialogs page loaded successfully
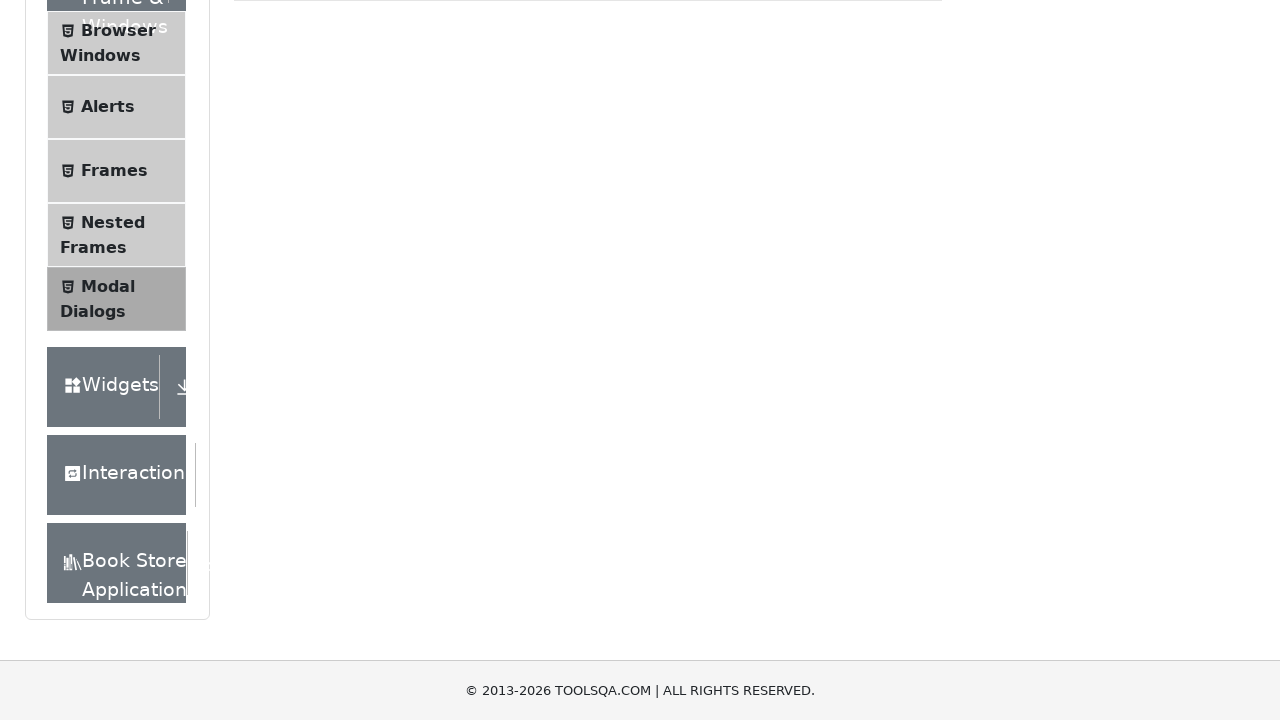

Clicked 'Small Modal' button at (296, 274) on button#showSmallModal
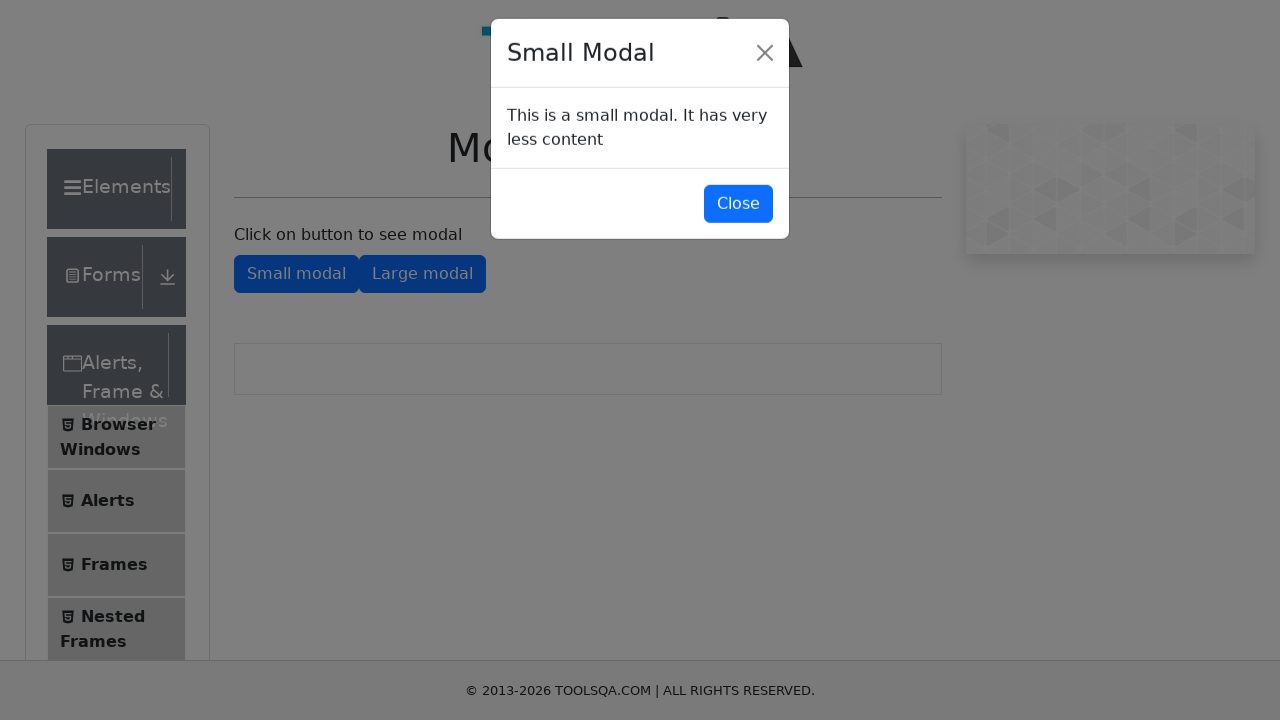

Small modal appeared on screen
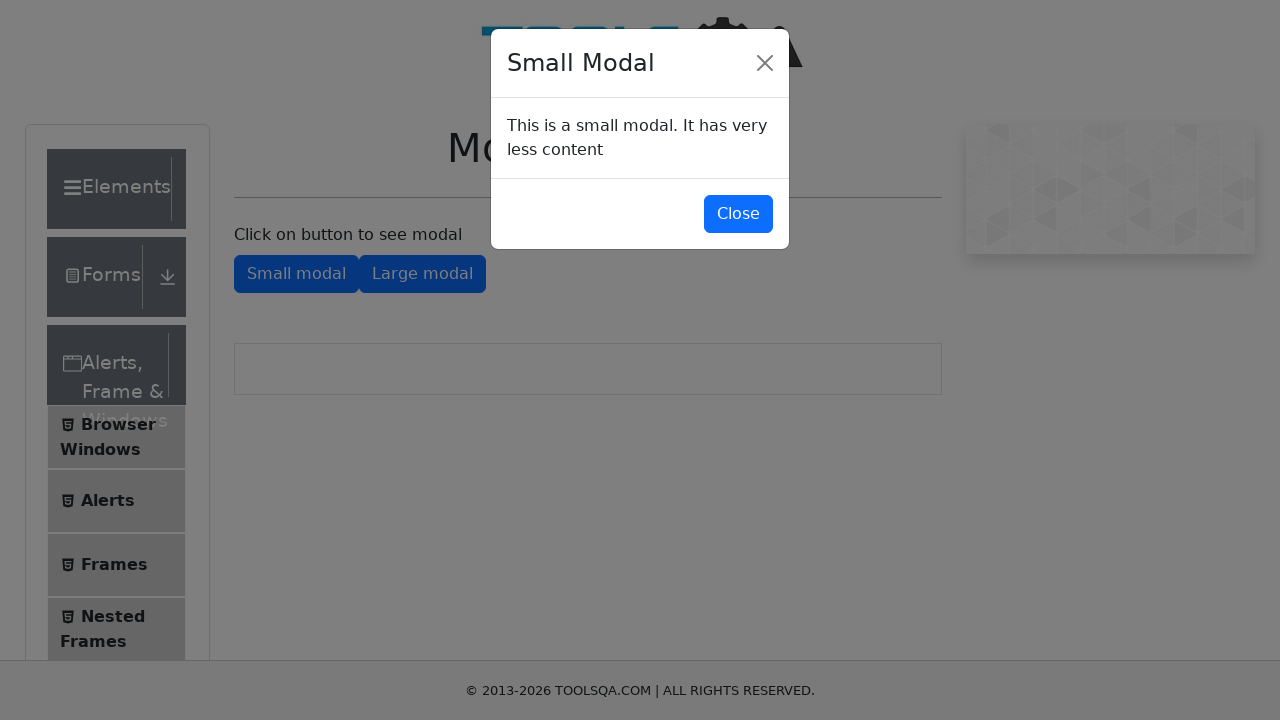

Verified small modal content is displayed correctly
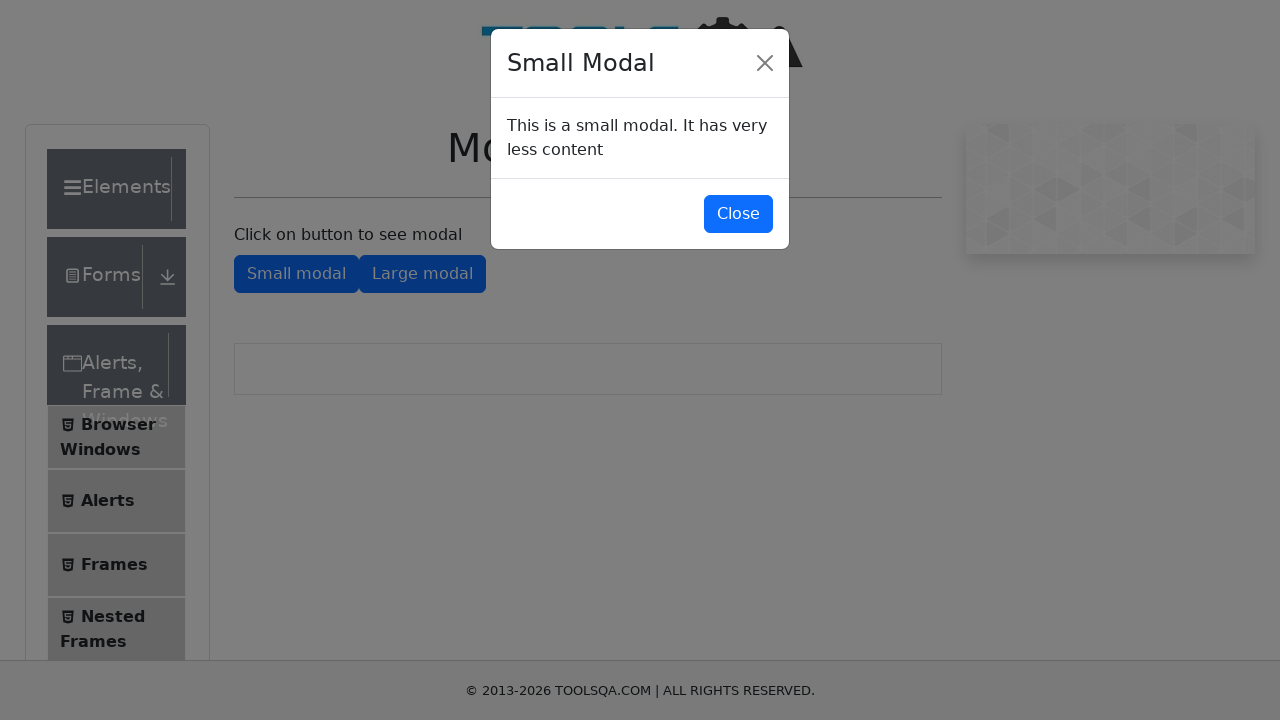

Clicked button to close small modal at (738, 214) on button#closeSmallModal
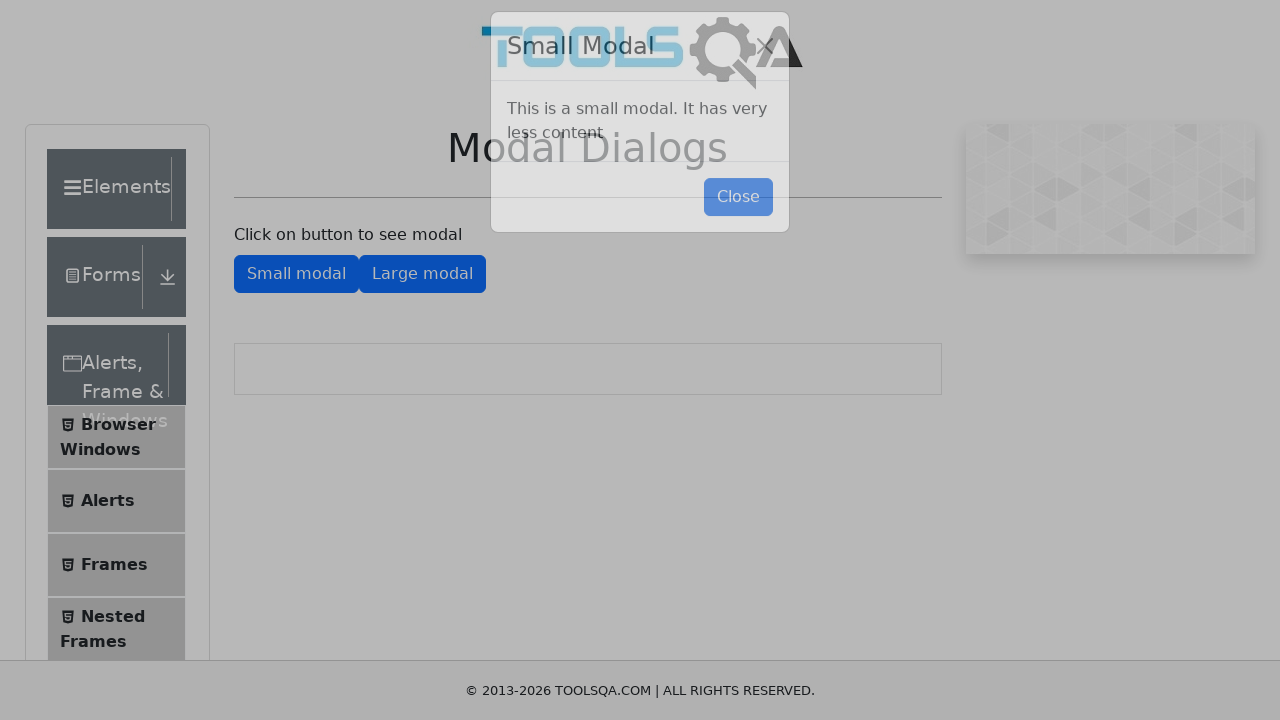

Clicked 'Large Modal' button at (422, 274) on button#showLargeModal
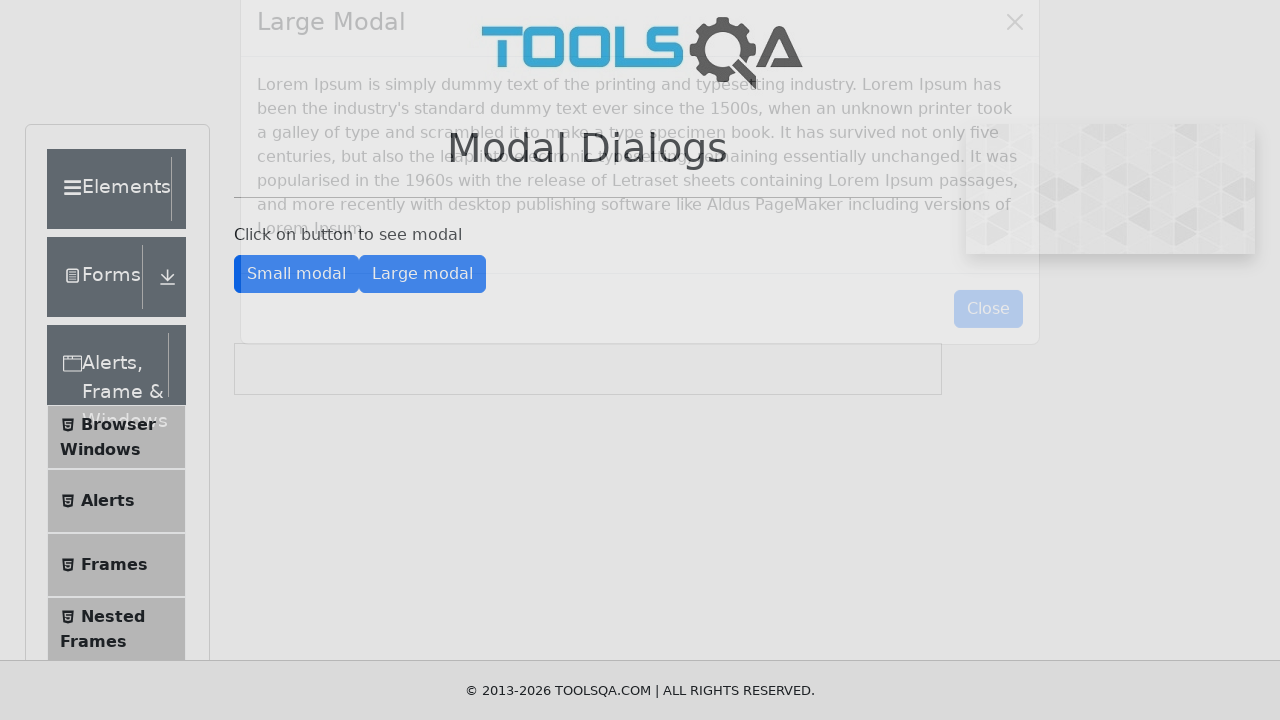

Large modal appeared on screen
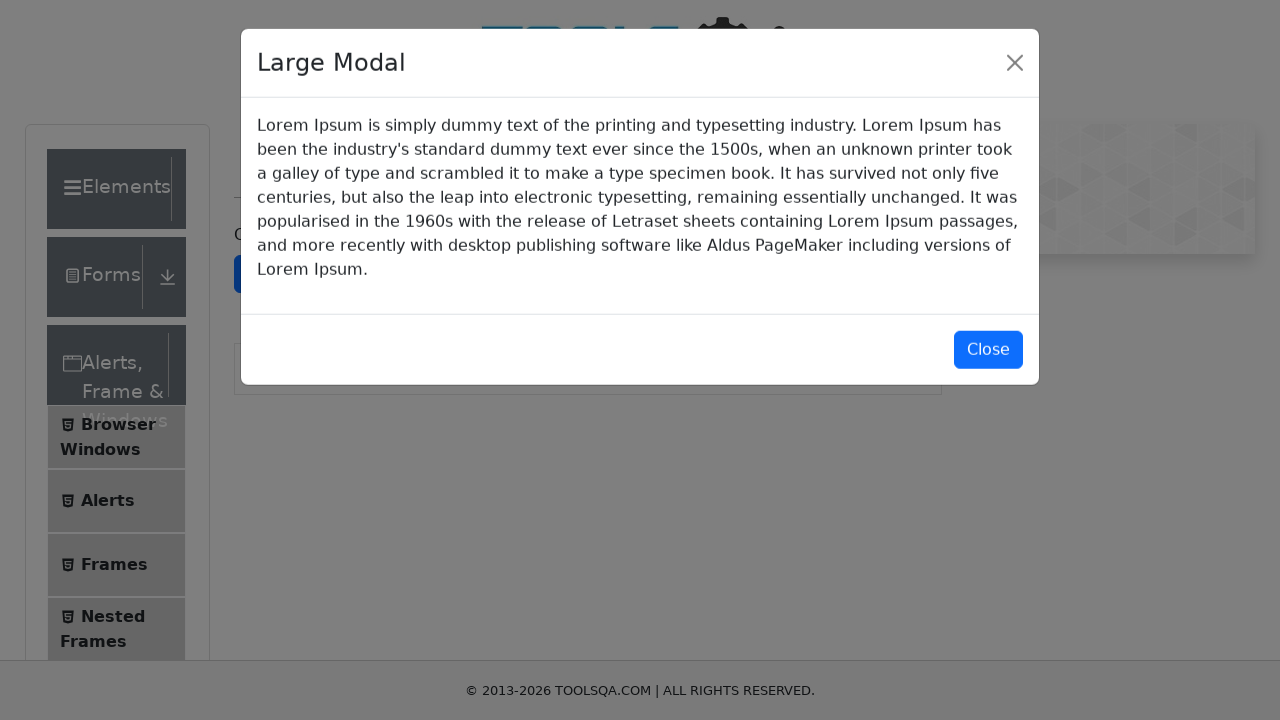

Verified large modal content is displayed correctly
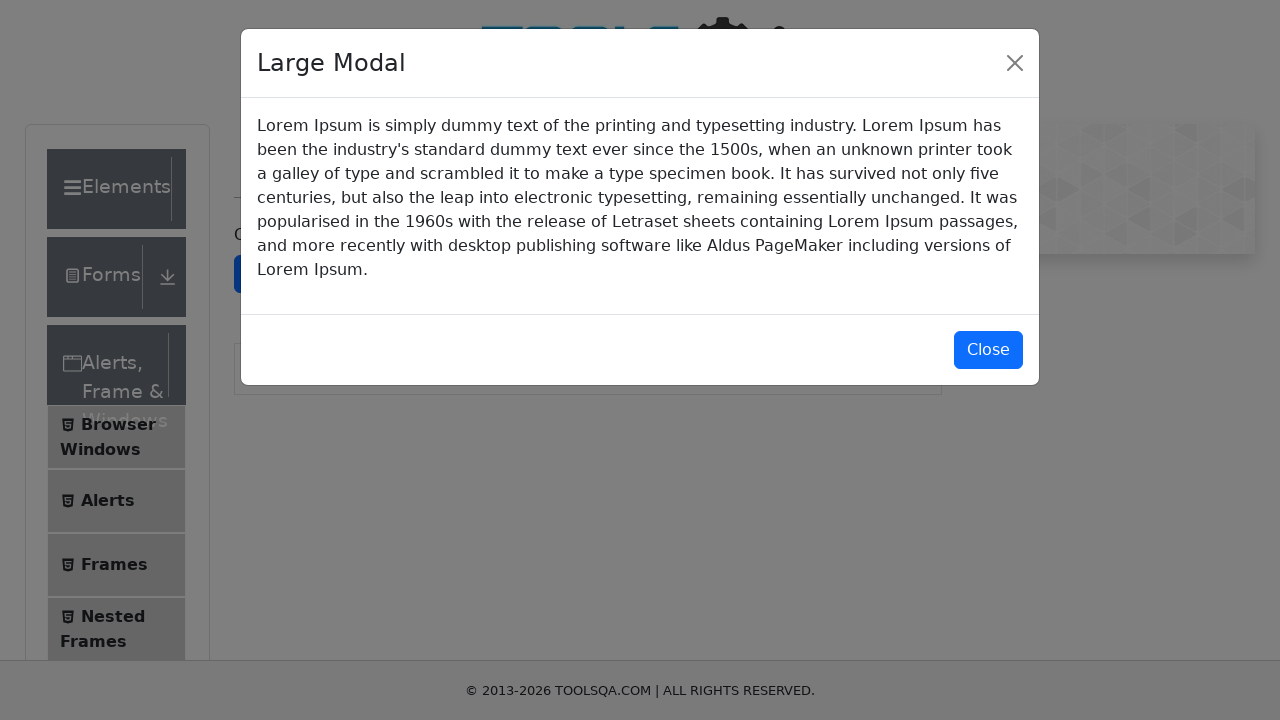

Clicked button to close large modal at (988, 350) on button#closeLargeModal
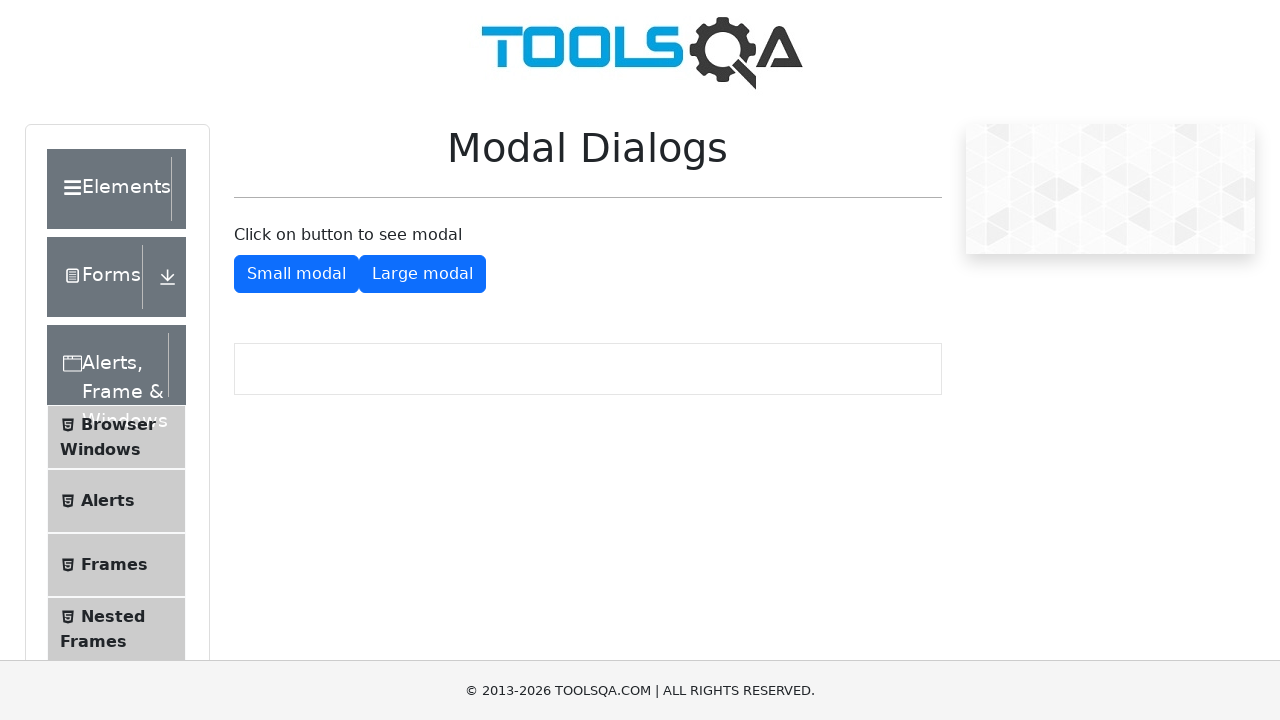

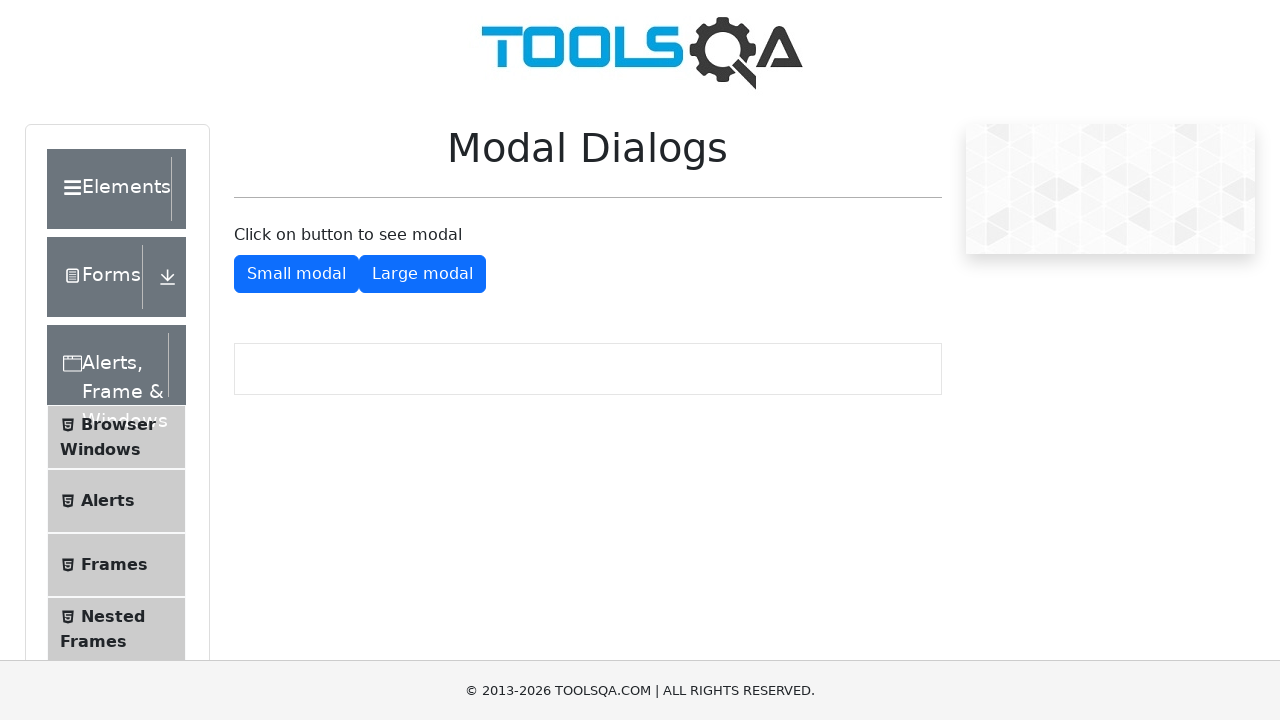